Tests jQuery UI datepicker by switching to the demo iframe, clicking the datepicker input, and selecting today's date from the calendar.

Starting URL: https://jqueryui.com/datepicker/

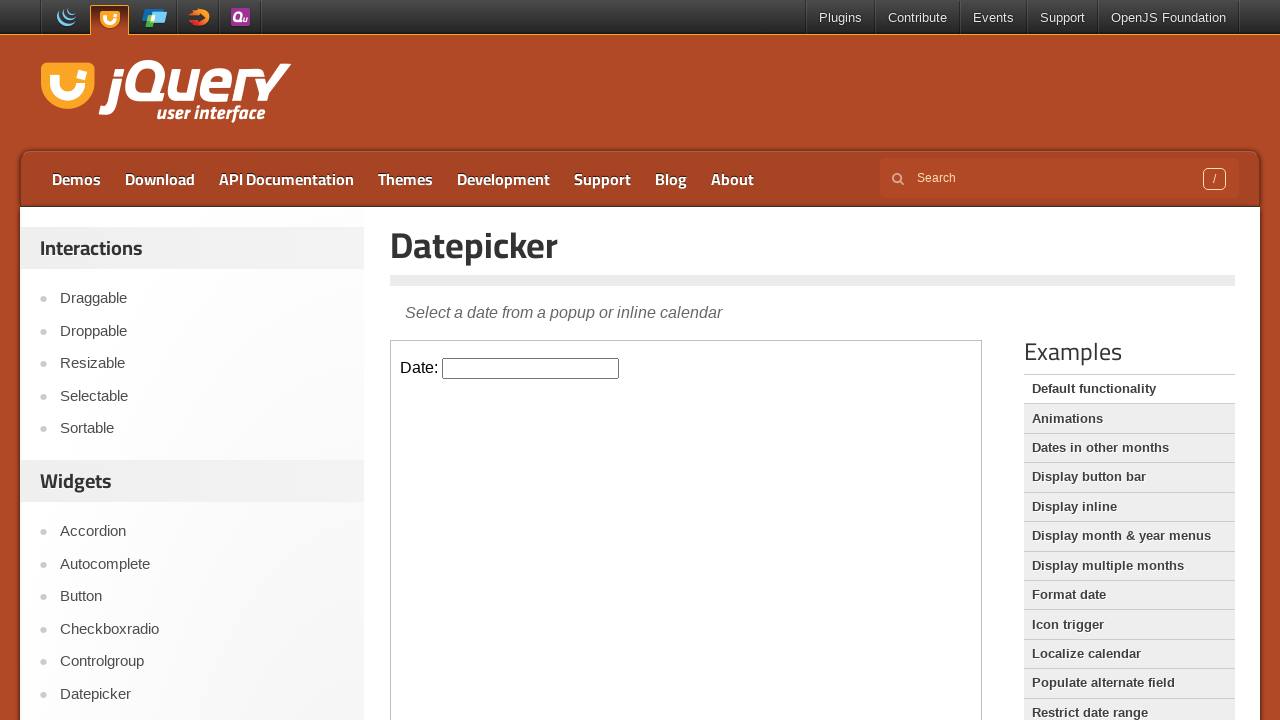

Located the demo iframe
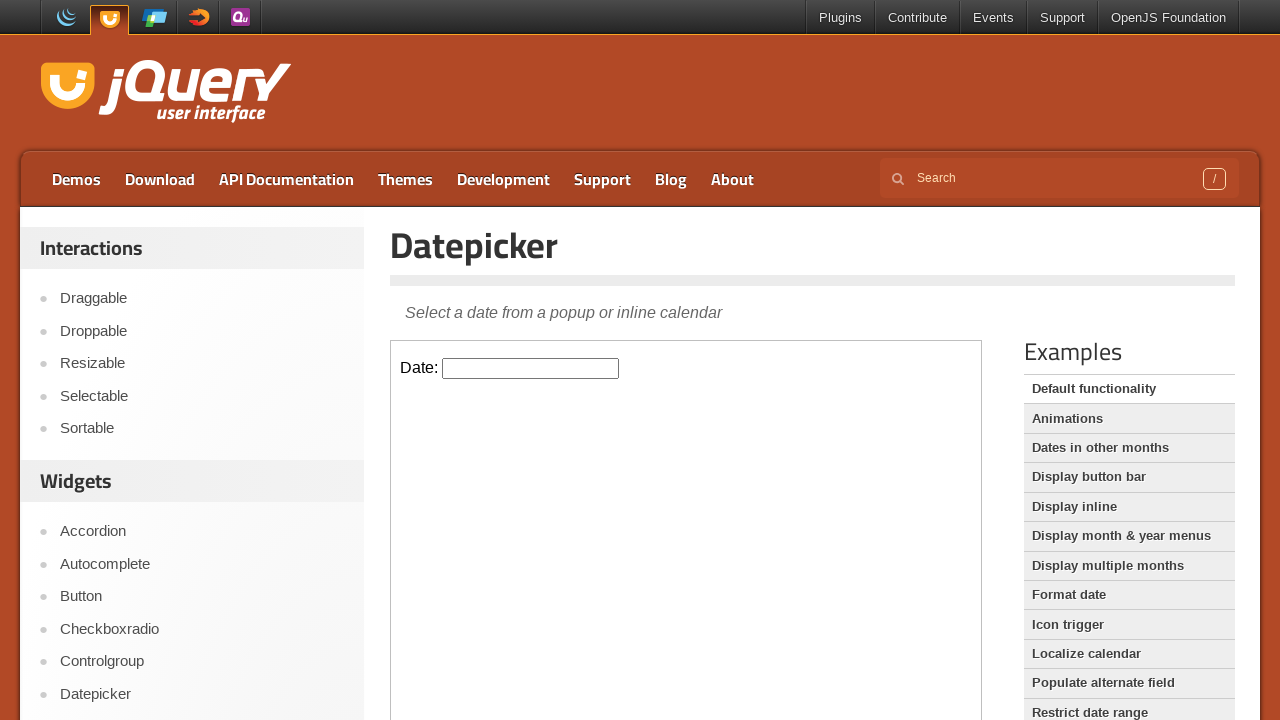

Clicked the datepicker input to open the calendar at (531, 368) on iframe.demo-frame >> internal:control=enter-frame >> #datepicker
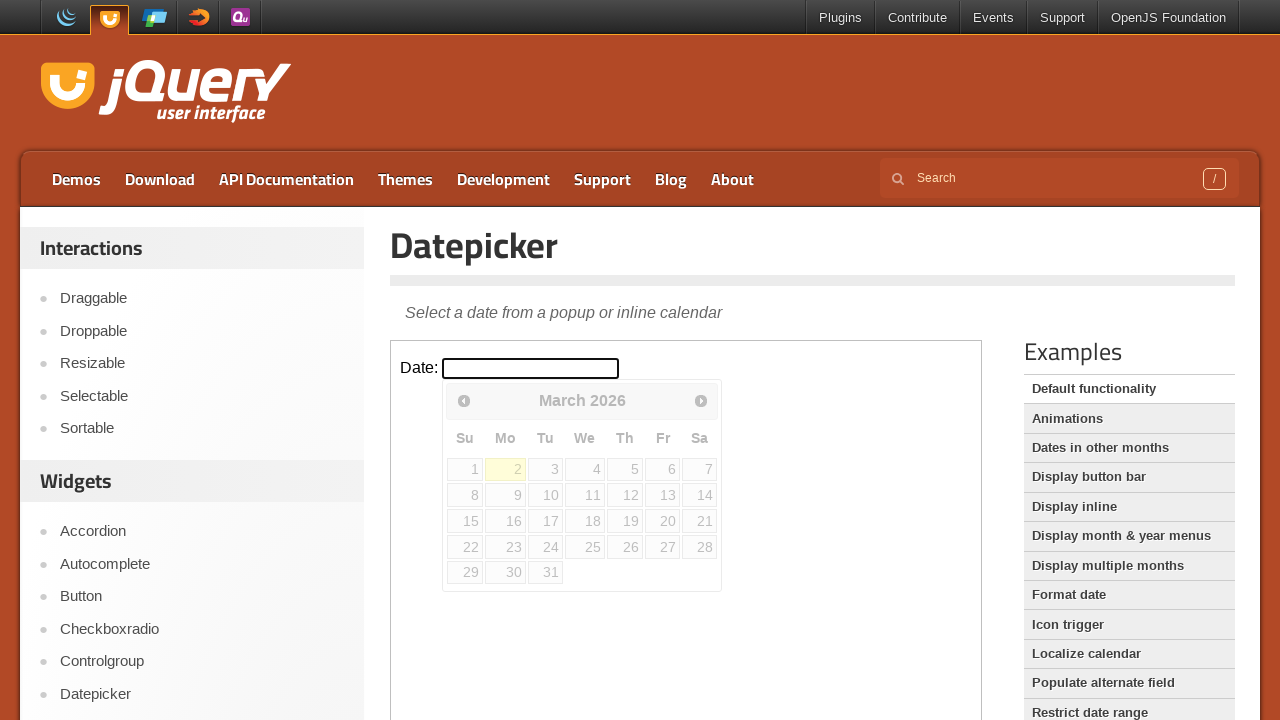

Located today's date cell in the calendar
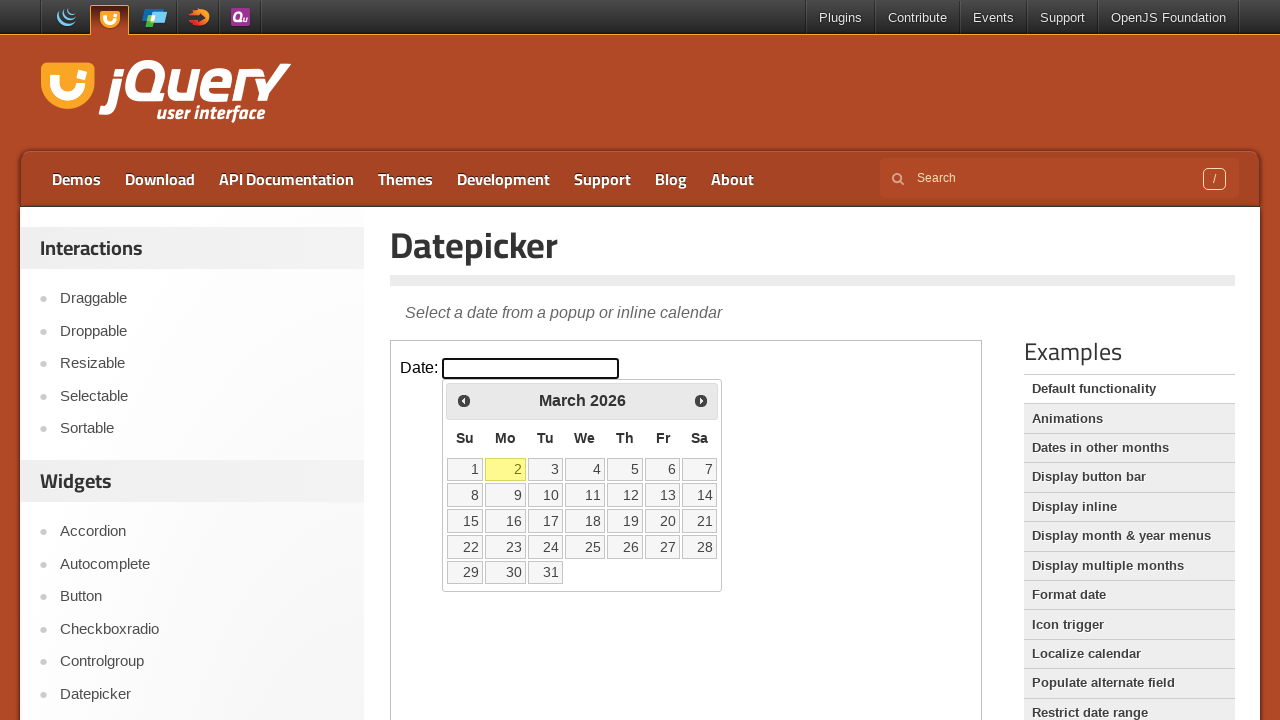

Clicked today's date to select it at (506, 469) on iframe.demo-frame >> internal:control=enter-frame >> td.ui-datepicker-today a
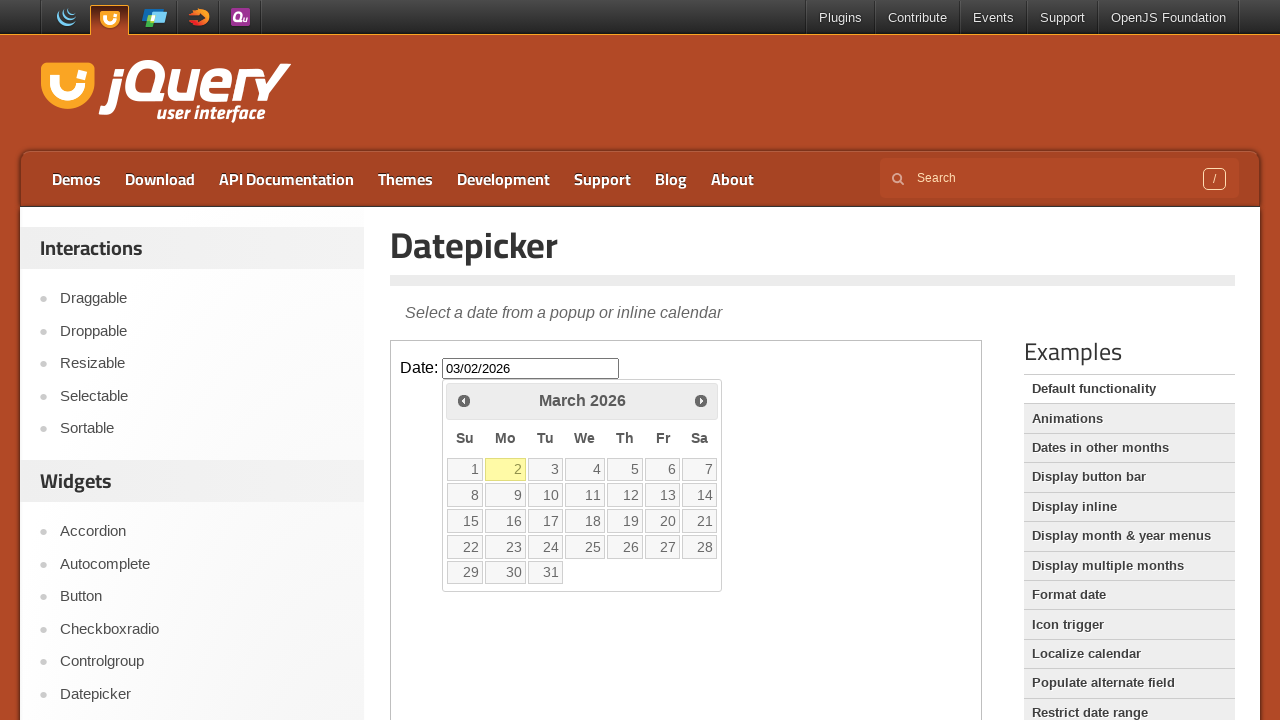

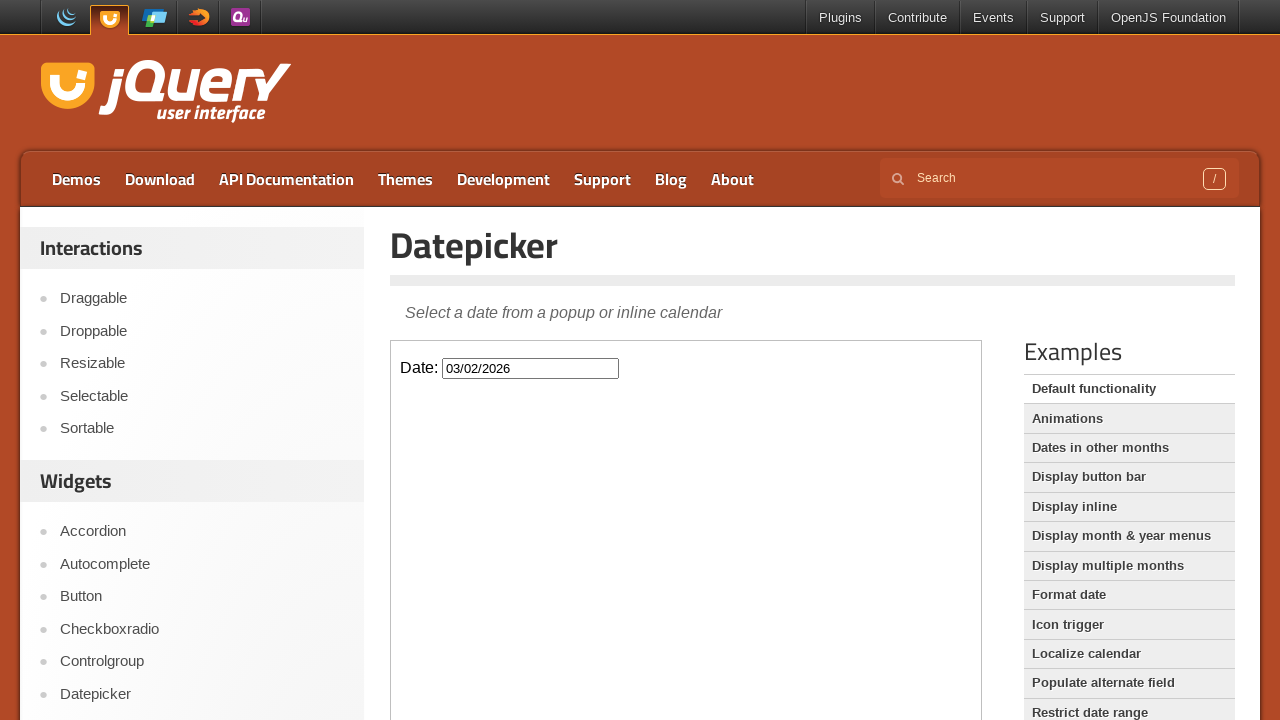